Tests that Clear completed button is hidden when no items are completed

Starting URL: https://demo.playwright.dev/todomvc

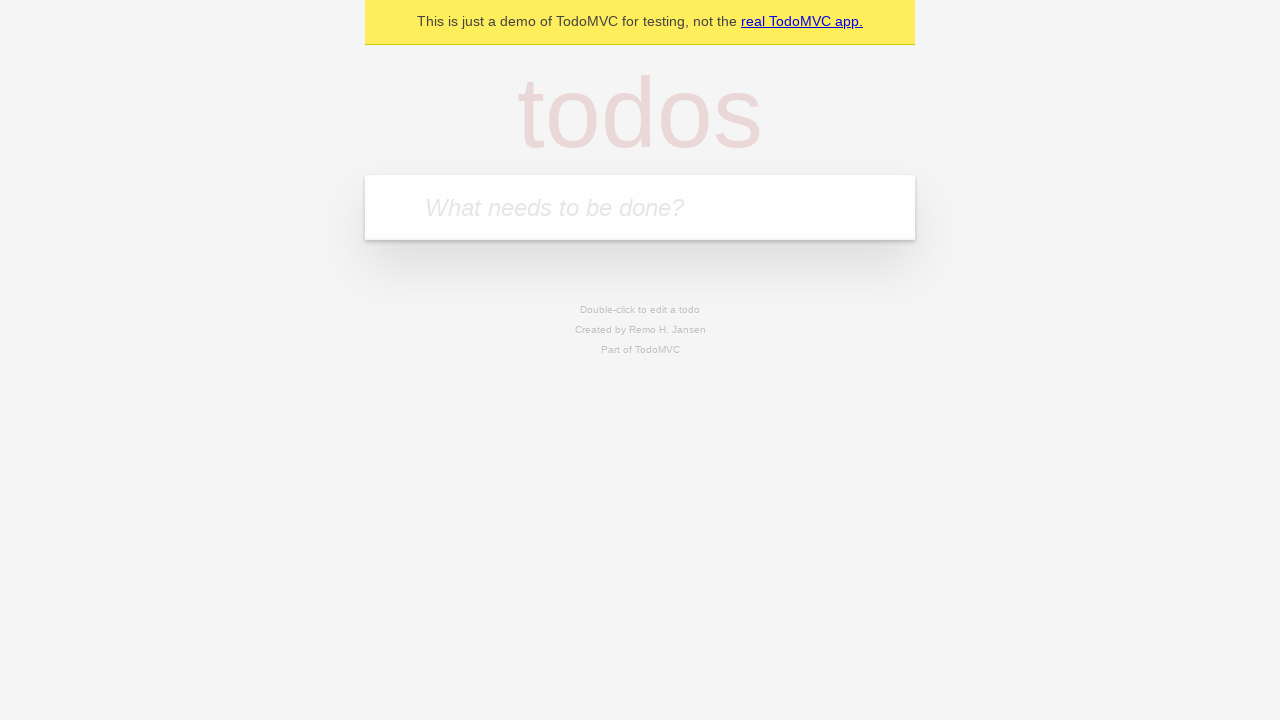

Filled first todo item with 'buy some cheese' on internal:attr=[placeholder="What needs to be done?"i]
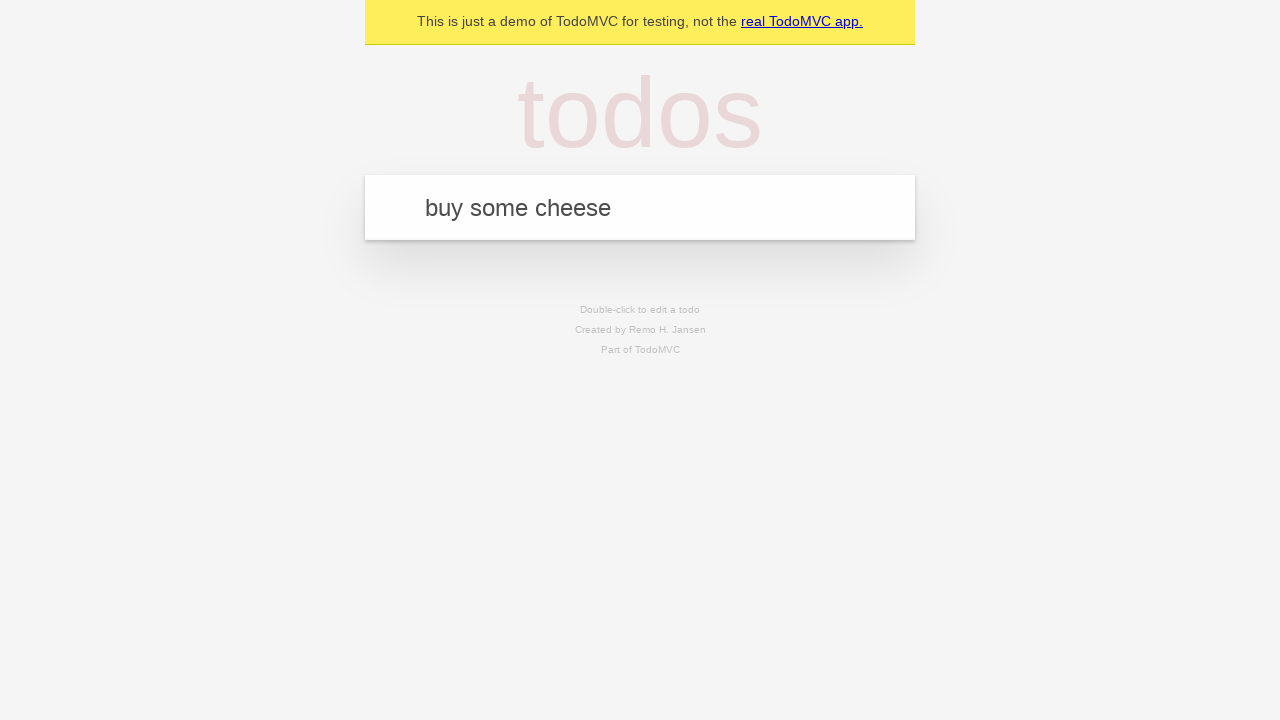

Pressed Enter to add first todo on internal:attr=[placeholder="What needs to be done?"i]
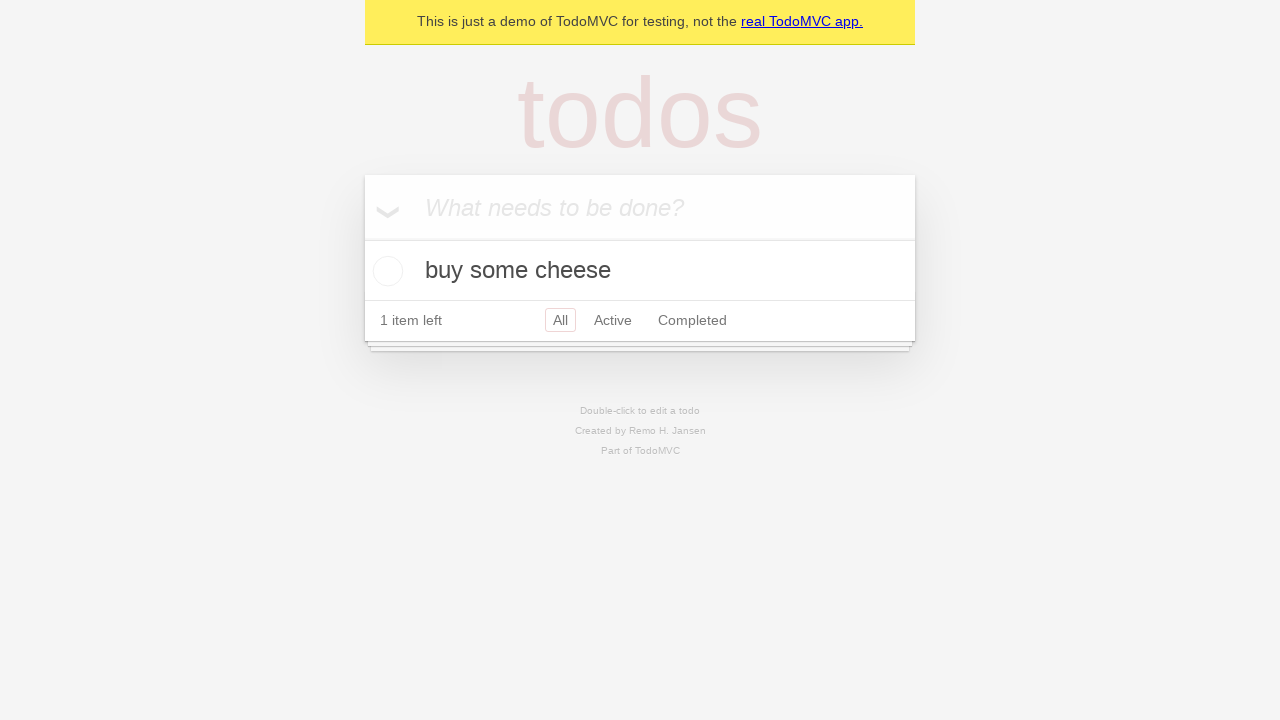

Filled second todo item with 'feed the cat' on internal:attr=[placeholder="What needs to be done?"i]
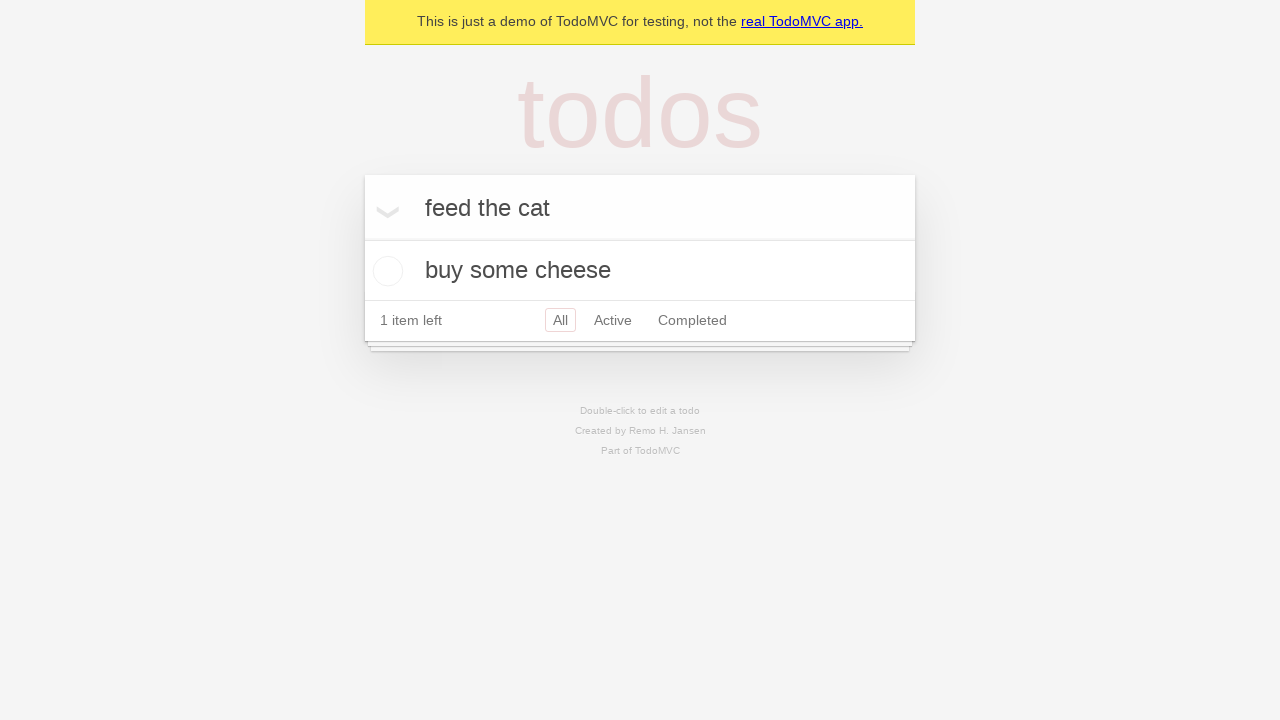

Pressed Enter to add second todo on internal:attr=[placeholder="What needs to be done?"i]
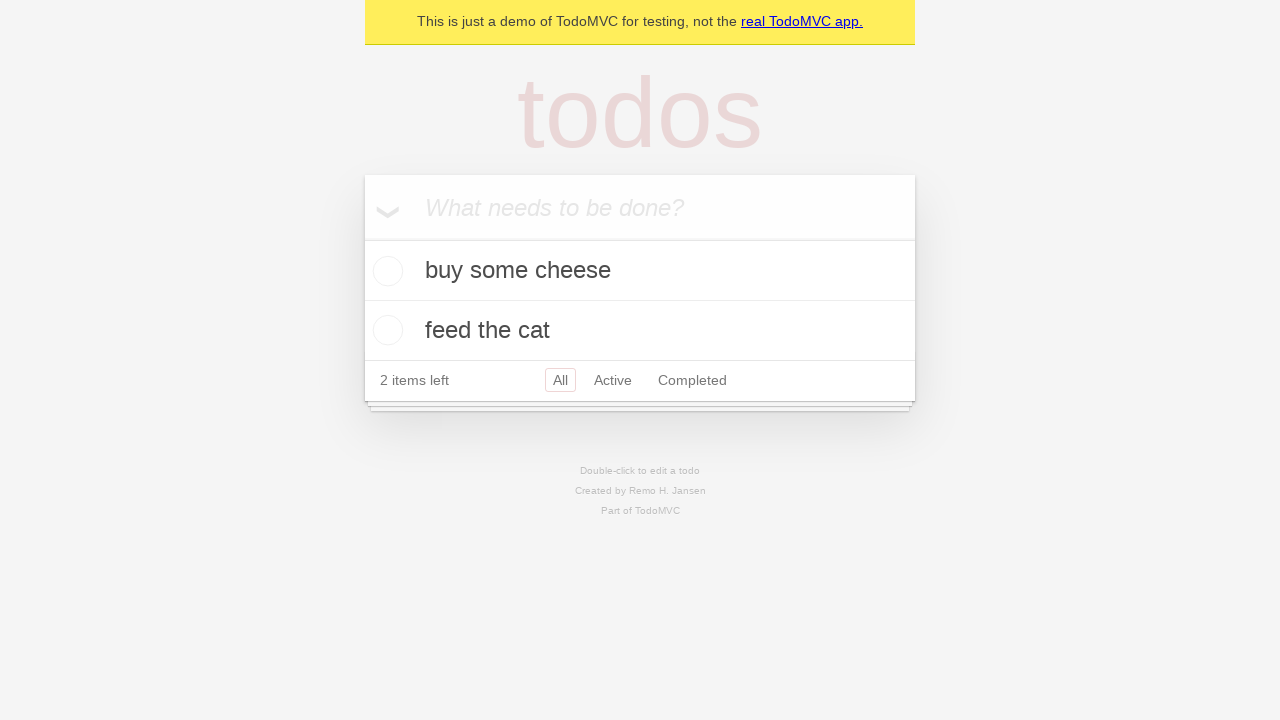

Filled third todo item with 'book a doctors appointment' on internal:attr=[placeholder="What needs to be done?"i]
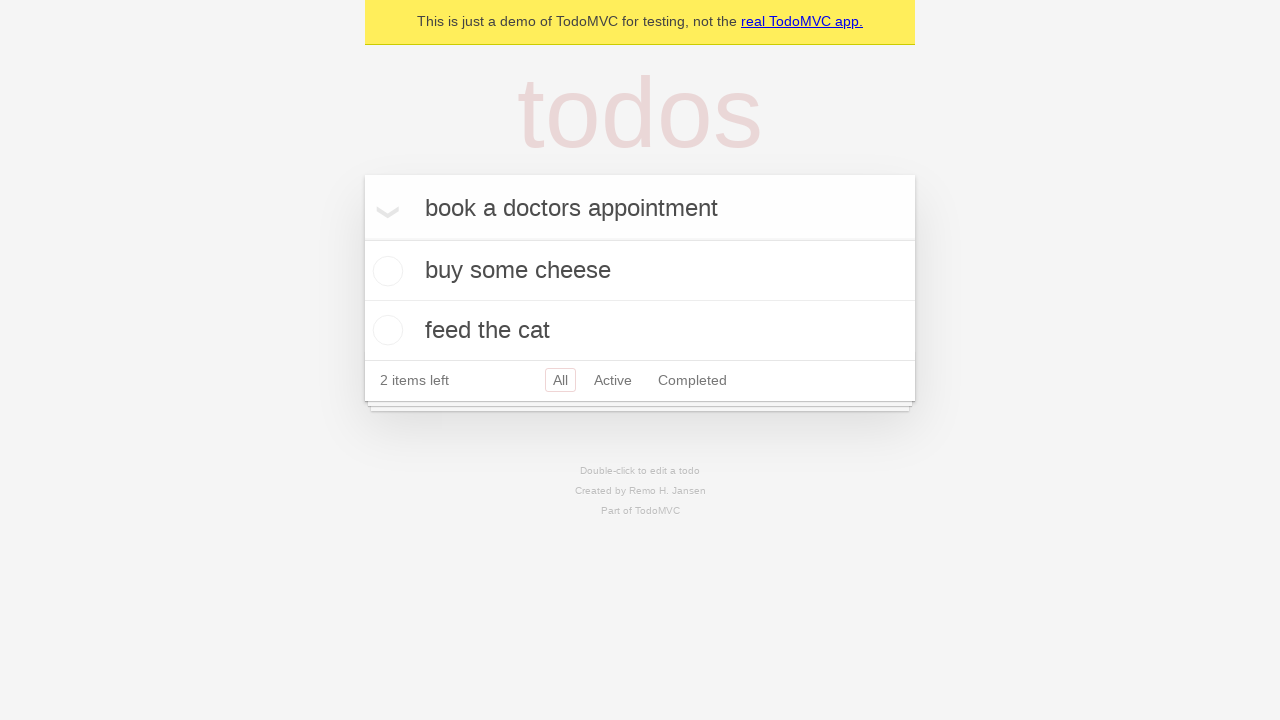

Pressed Enter to add third todo on internal:attr=[placeholder="What needs to be done?"i]
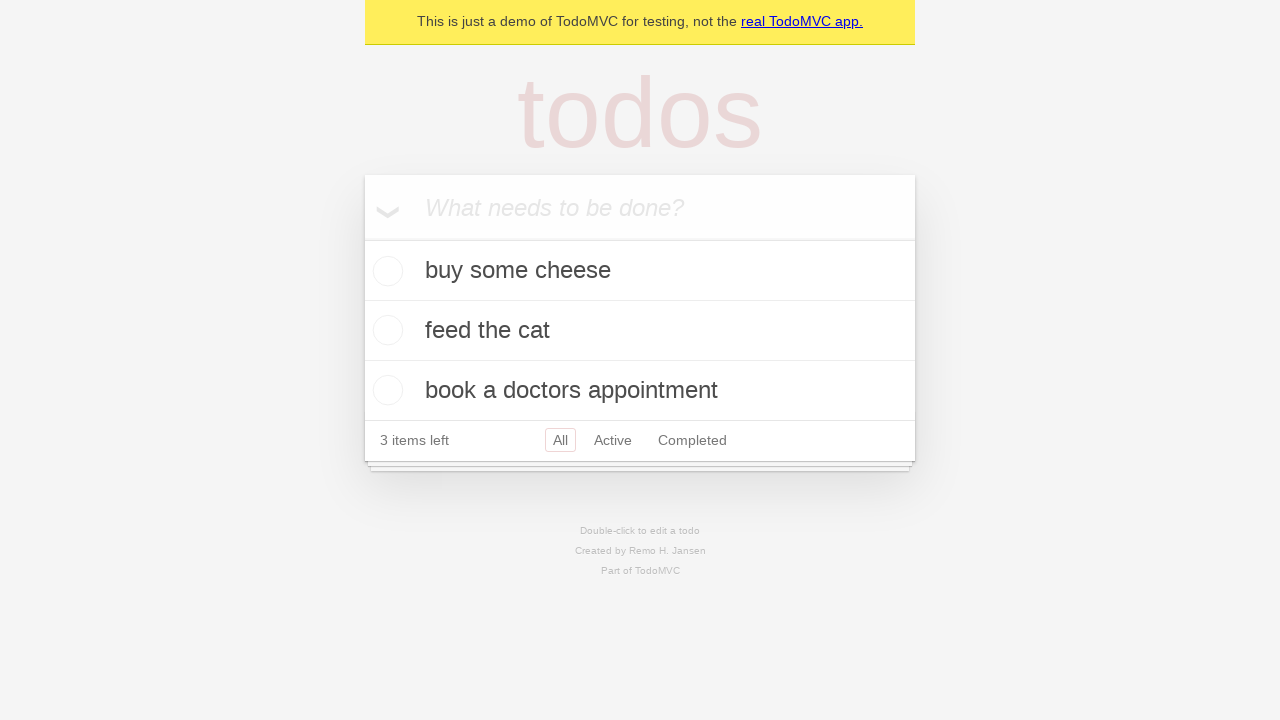

Checked the first todo item as completed at (385, 271) on .todo-list li .toggle >> nth=0
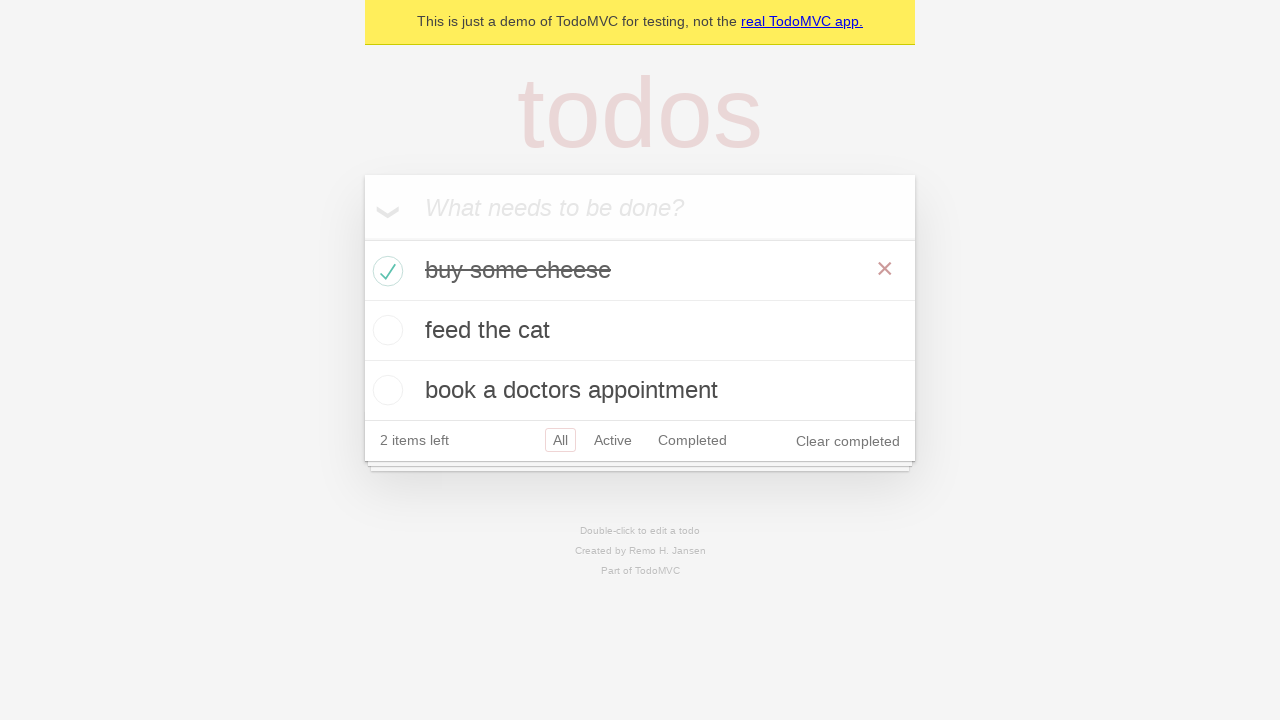

Clicked 'Clear completed' button to remove completed item at (848, 441) on internal:role=button[name="Clear completed"i]
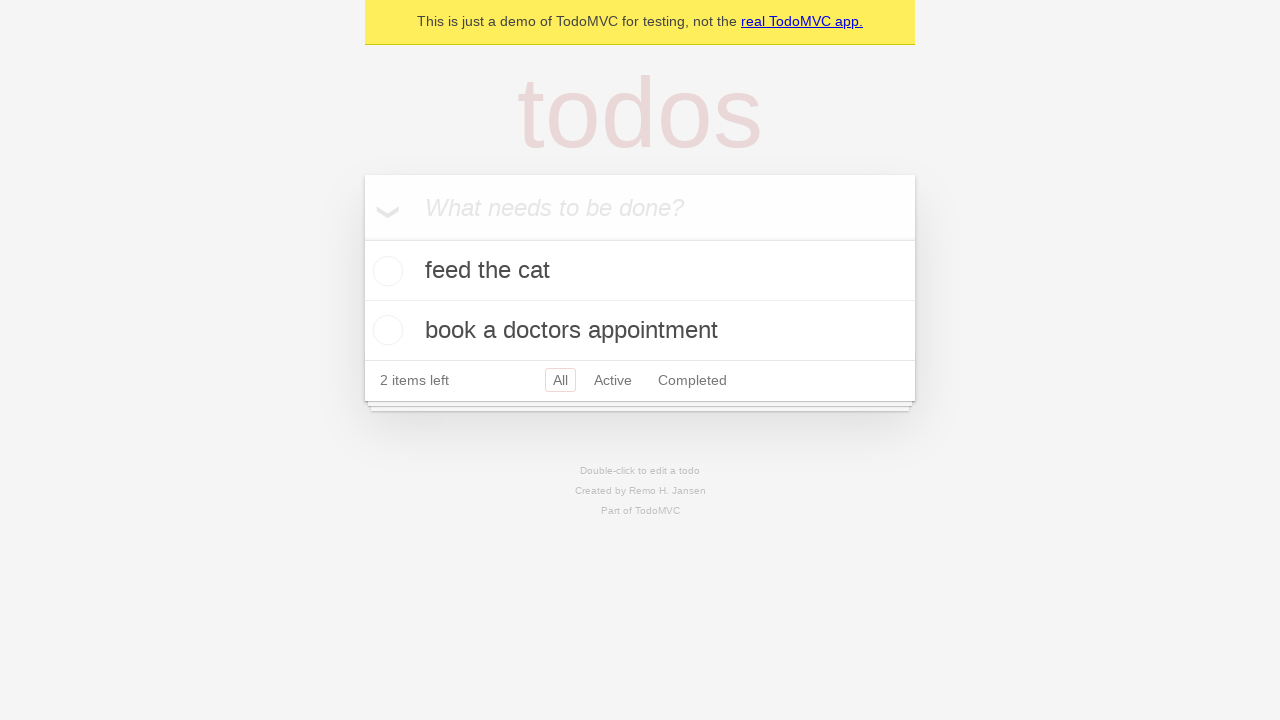

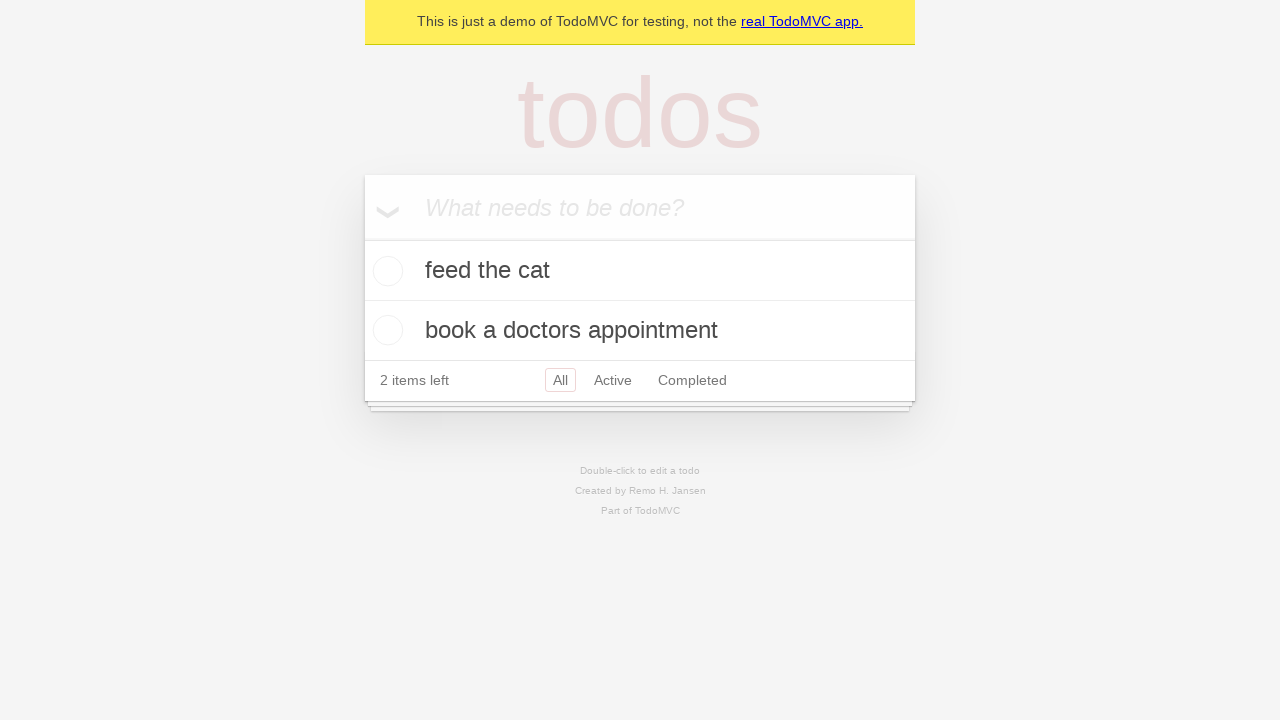